Tests the text box form on demoqa by filling in user name, email, current address, and permanent address fields, then submitting the form.

Starting URL: https://demoqa.com/text-box

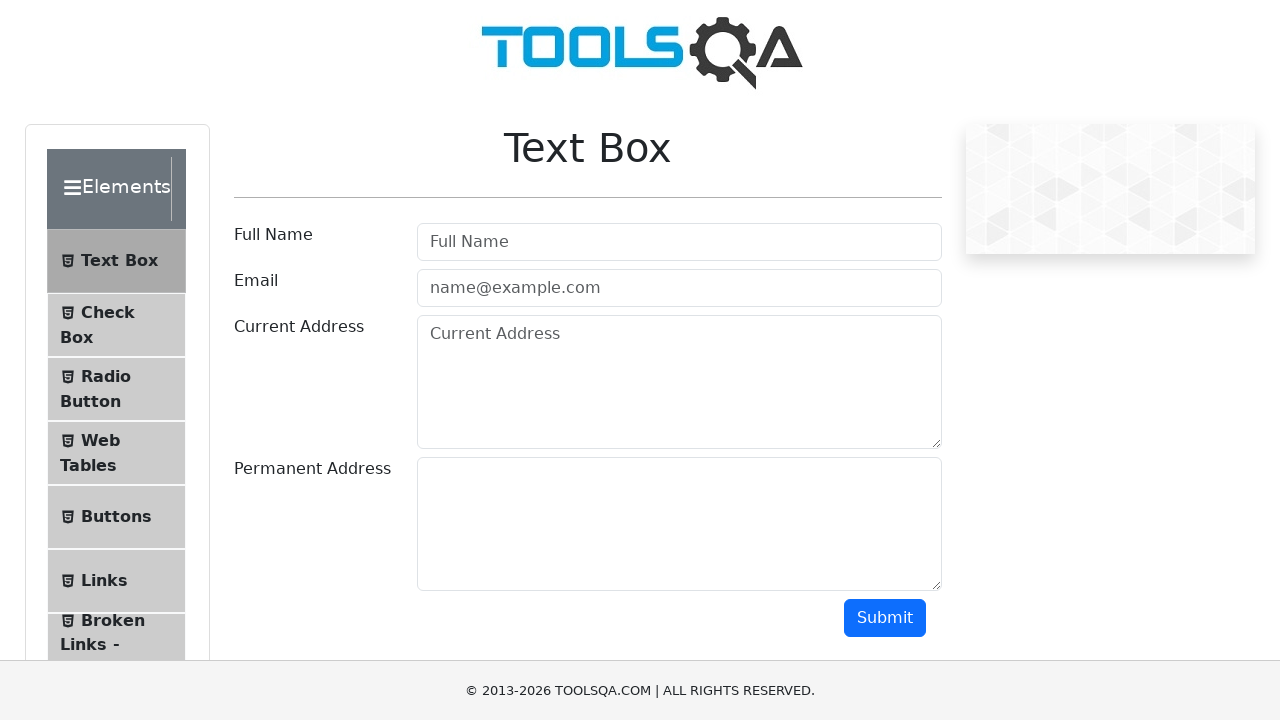

Filled user name field with 'Rajesh Kumar' on #userName
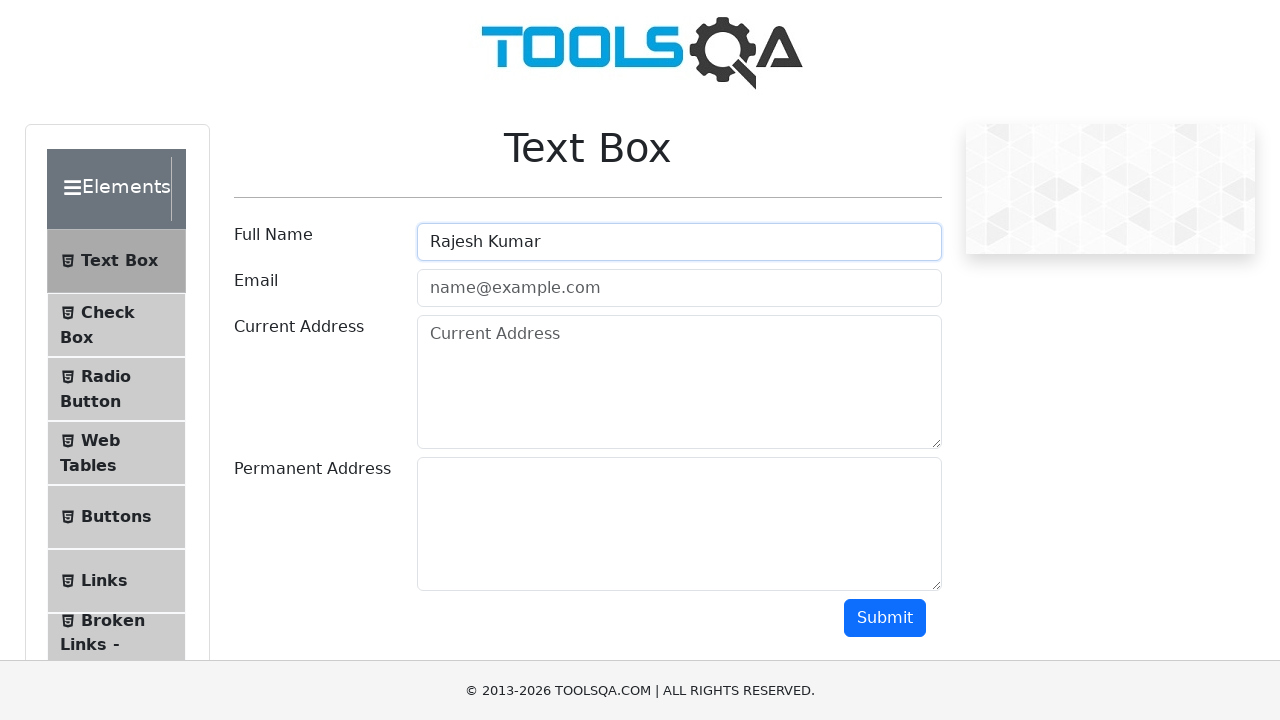

Filled email field with 'rajesh.kumar@example.com' on #userEmail
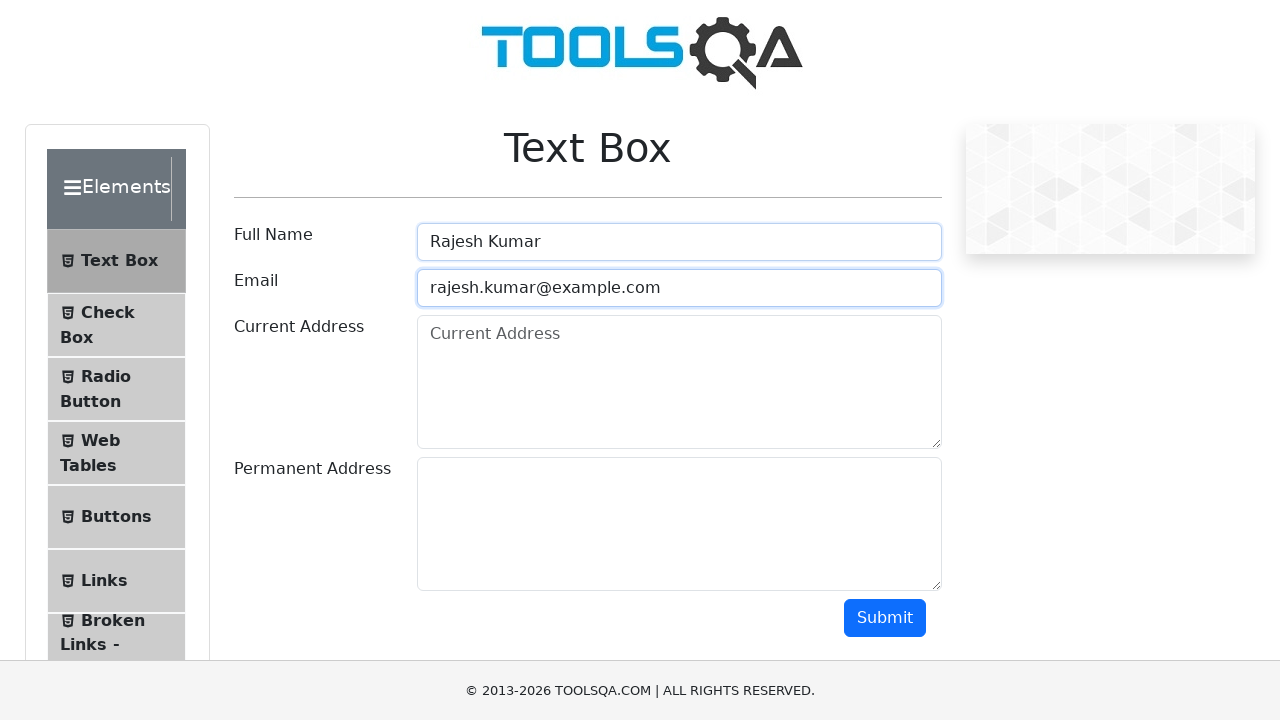

Filled current address field with '123 Main Street, Mumbai' on #currentAddress
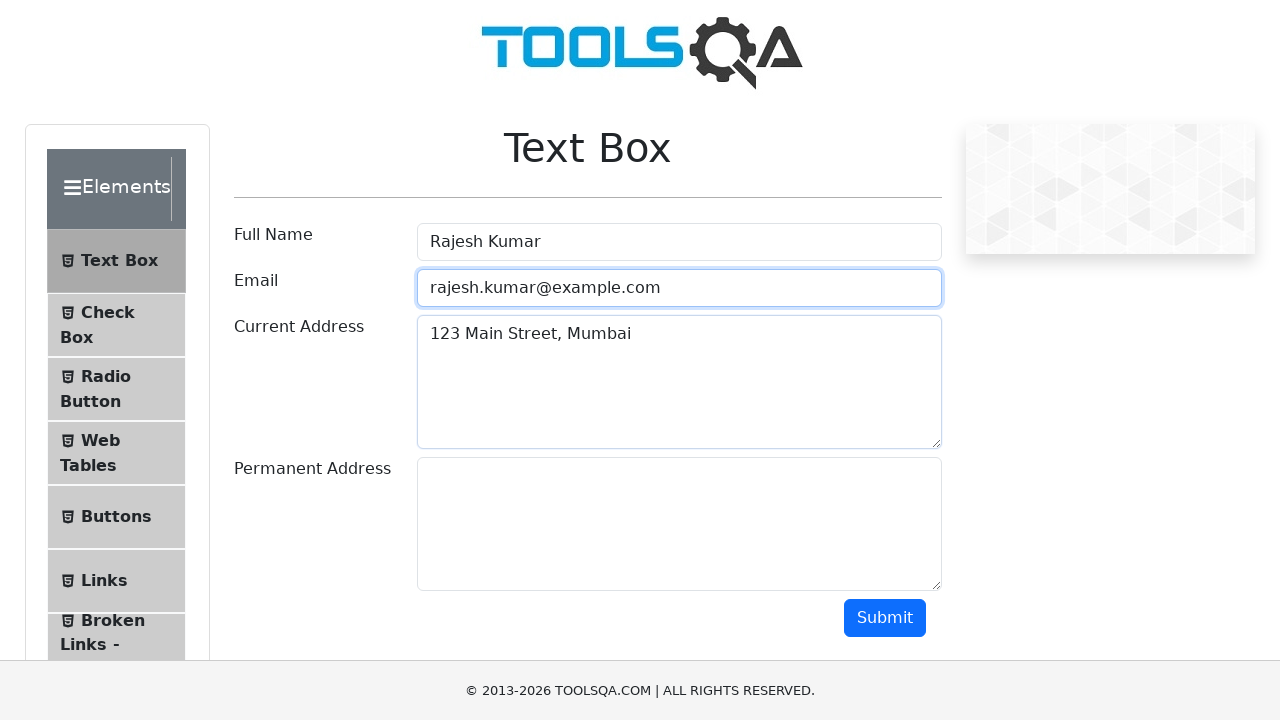

Filled permanent address field with '456 Park Avenue, Pune' on #permanentAddress
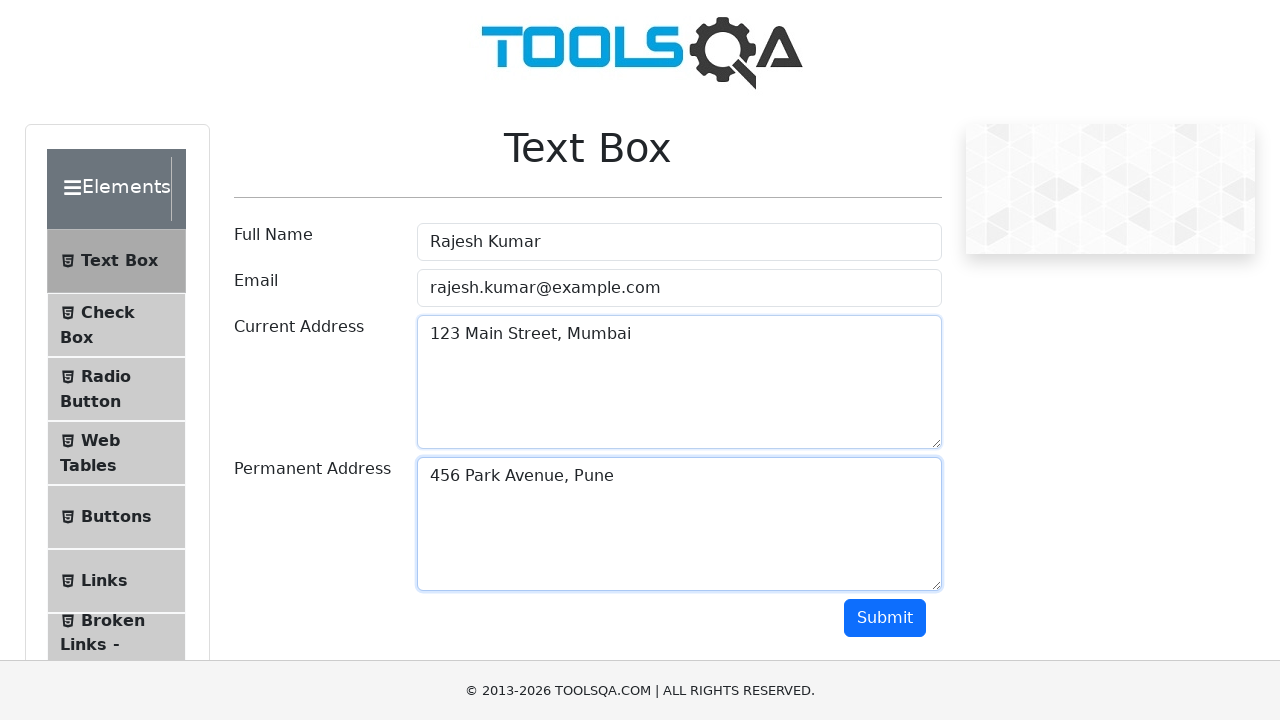

Clicked submit button to submit the text box form at (885, 618) on #submit
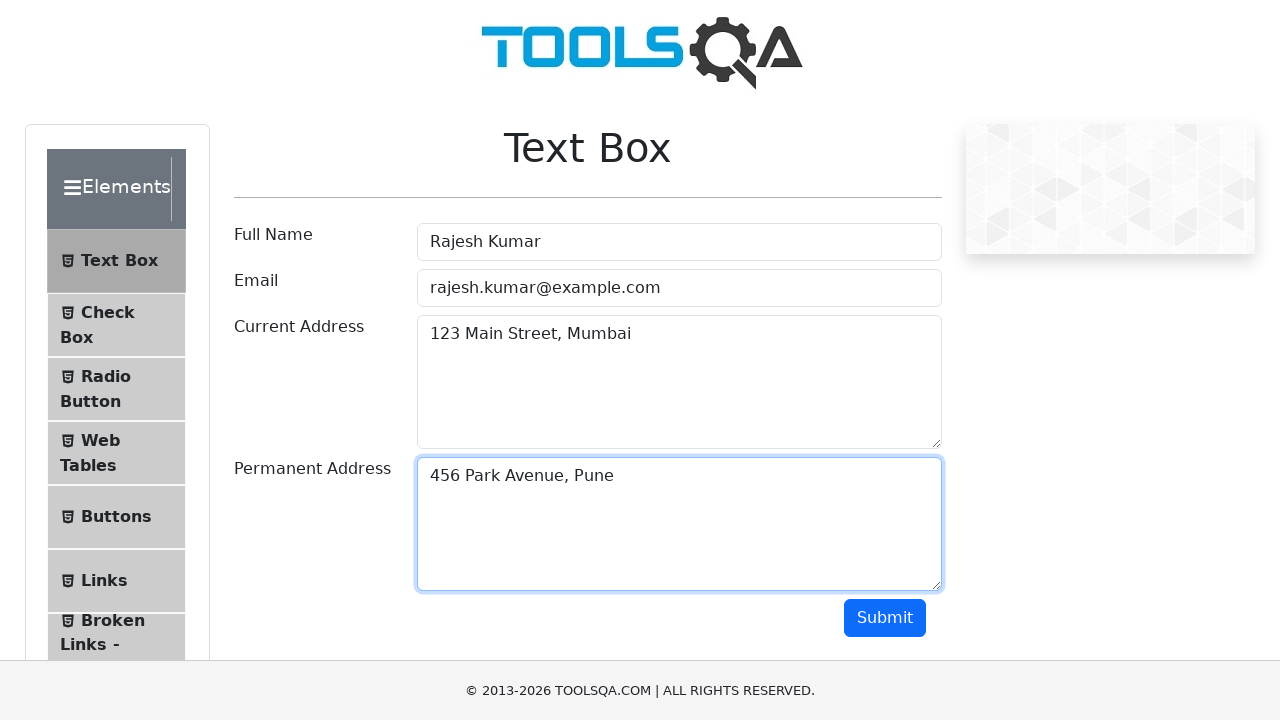

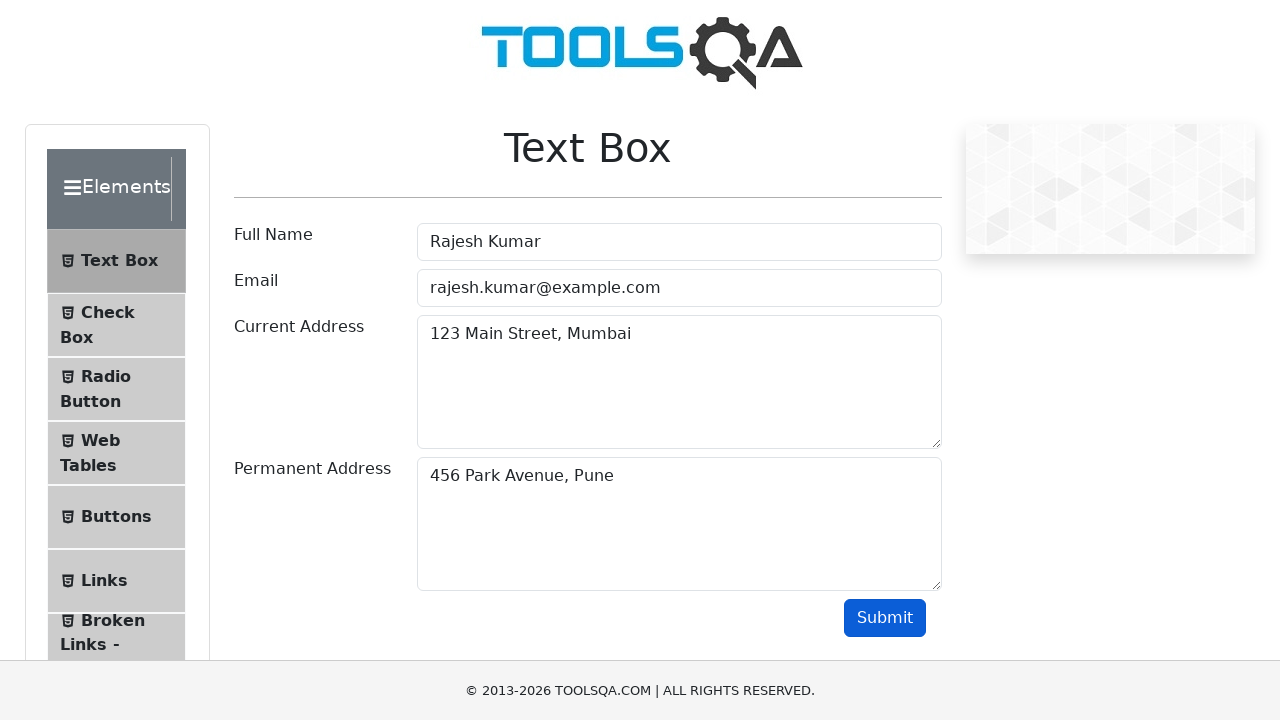